Tests keyboard input functionality by typing text, selecting all with keyboard shortcut, and replacing with new text

Starting URL: https://letcode.in/edit

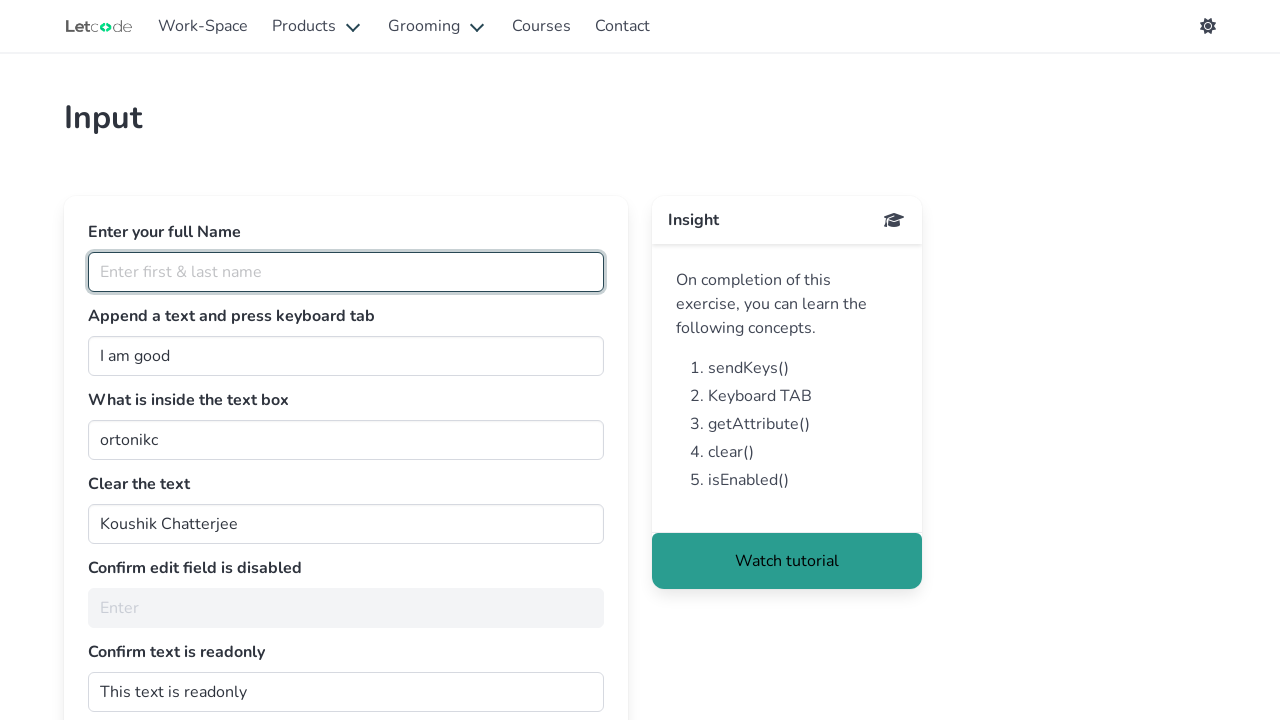

Filled fullName textbox with 'Hello' on #fullName
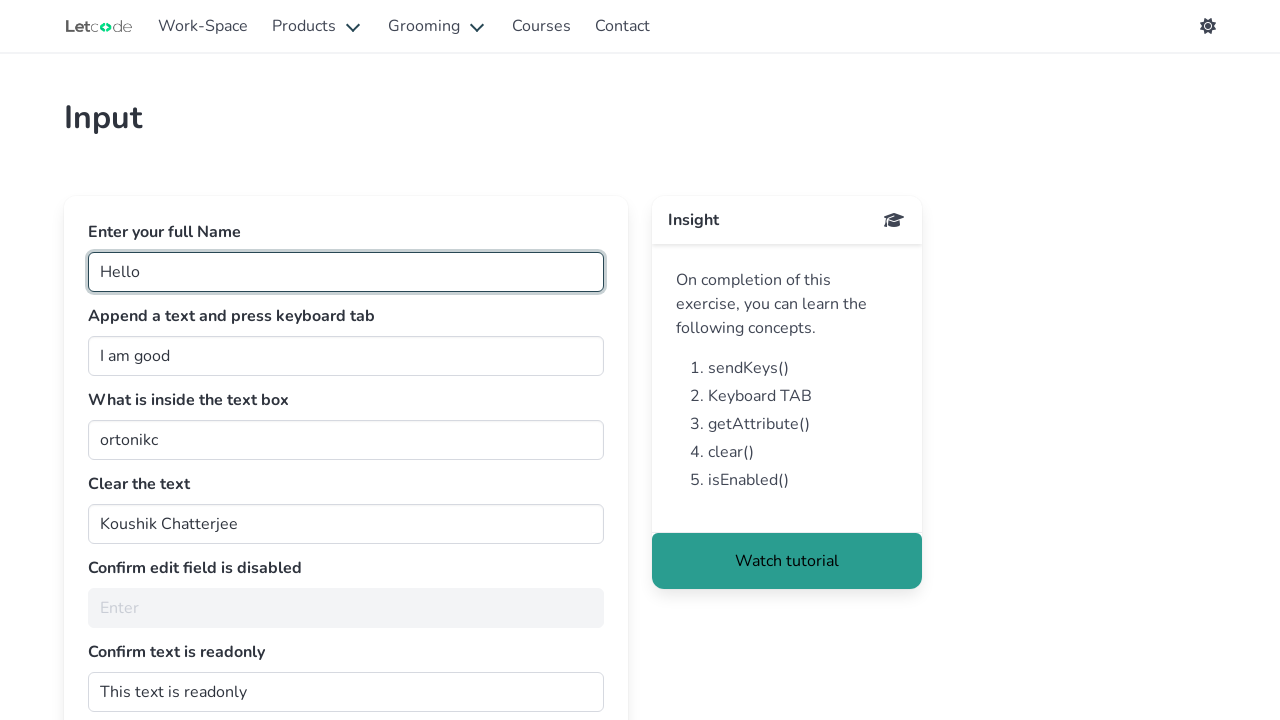

Selected all text in fullName textbox using Ctrl+A keyboard shortcut on #fullName
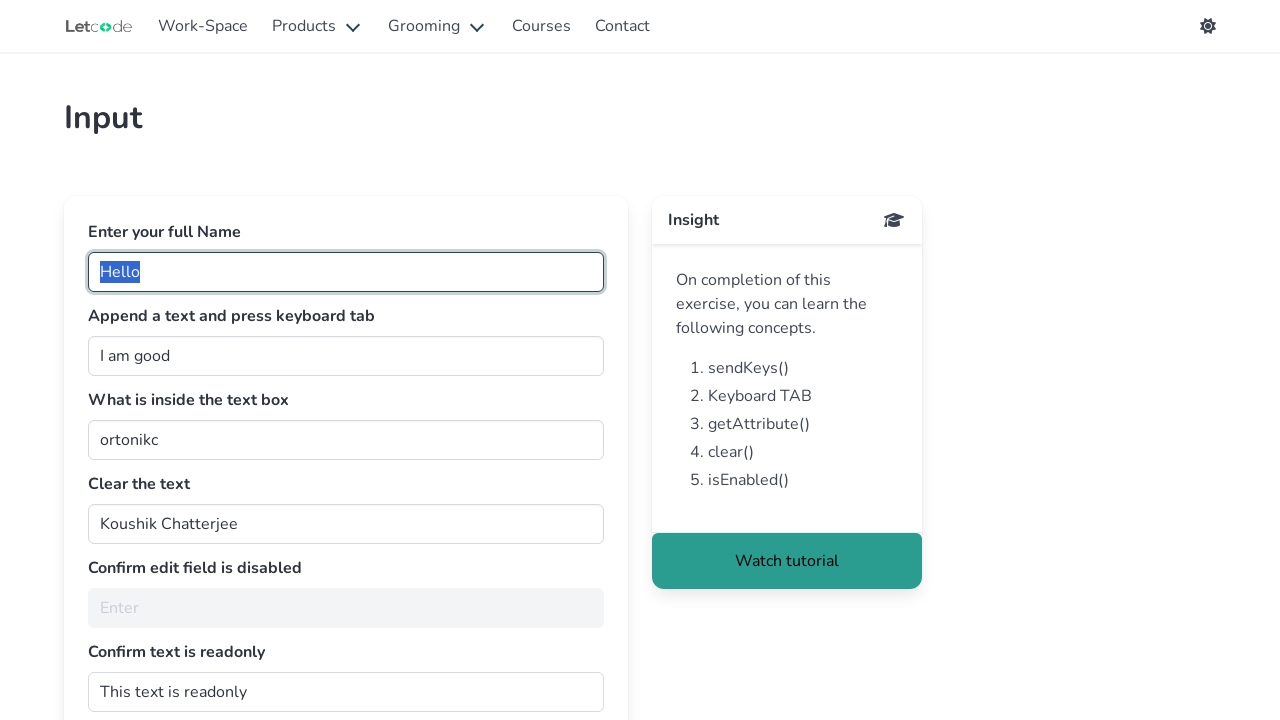

Replaced selected text with 'Updated name' on #fullName
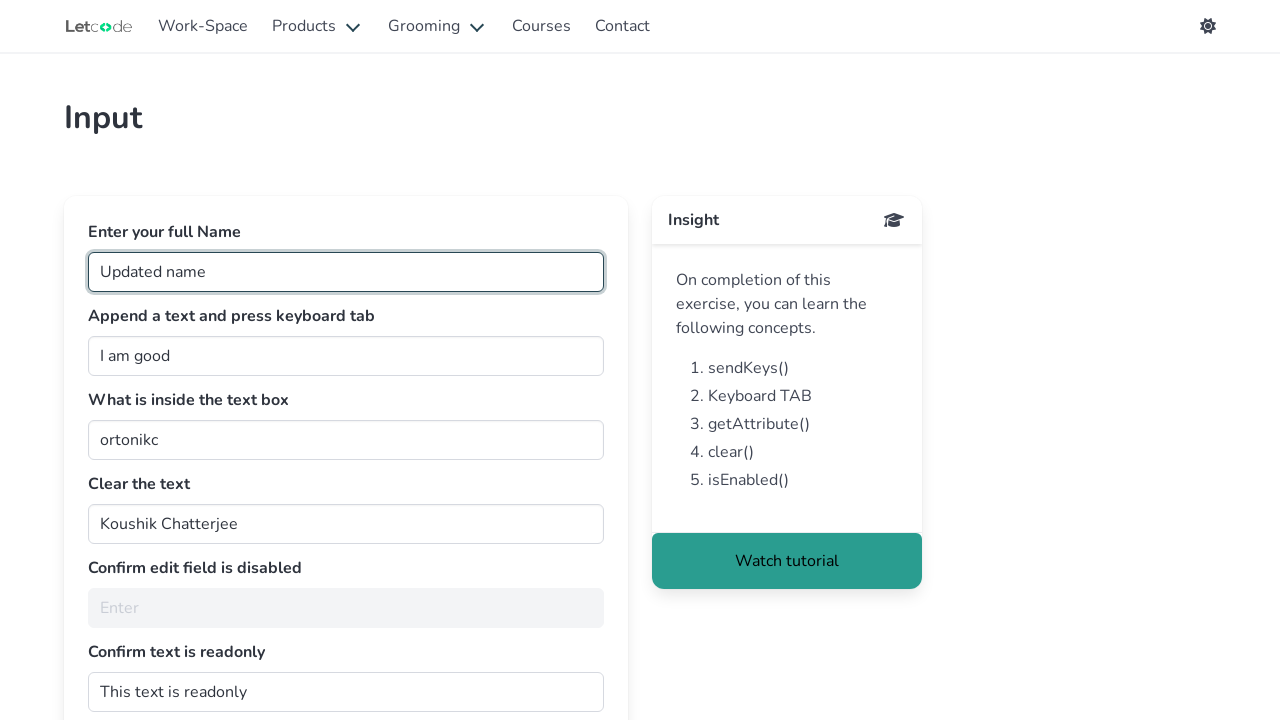

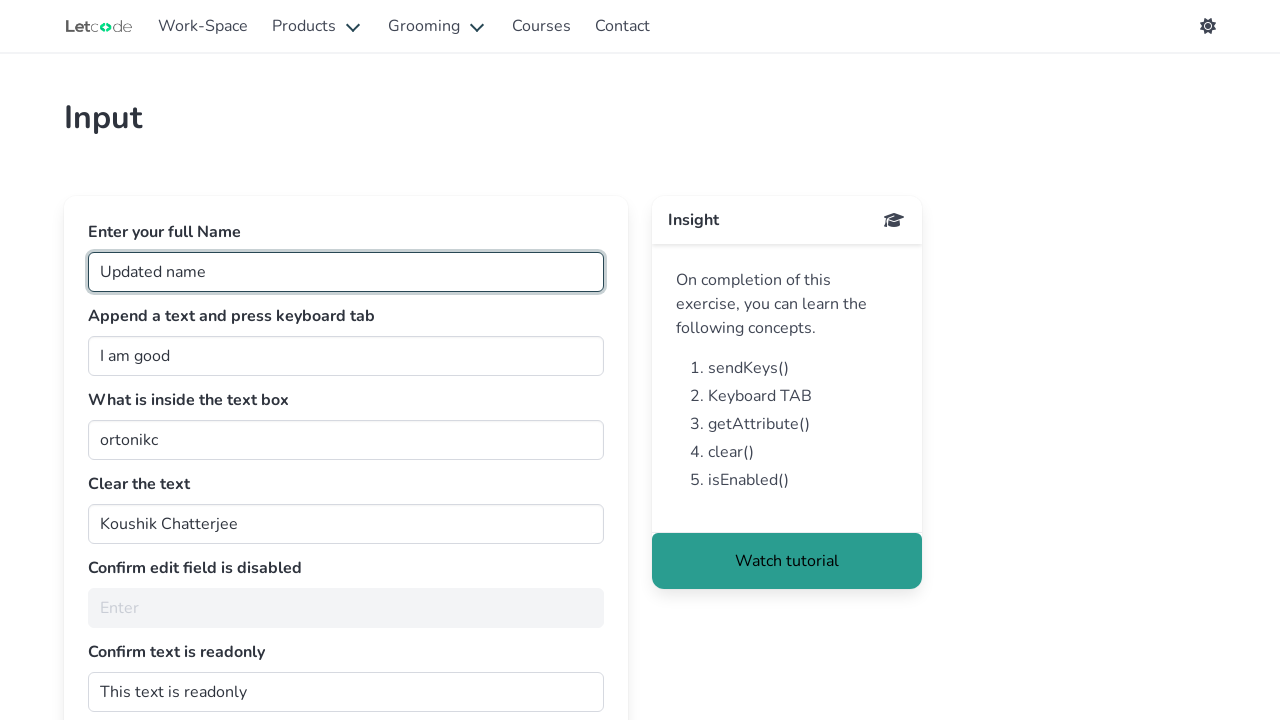